Tests handling of new browser tabs by clicking a link that opens a new tab, verifying the new tab's URL, closing it, and confirming the original page remains open.

Starting URL: https://the-internet.herokuapp.com/windows

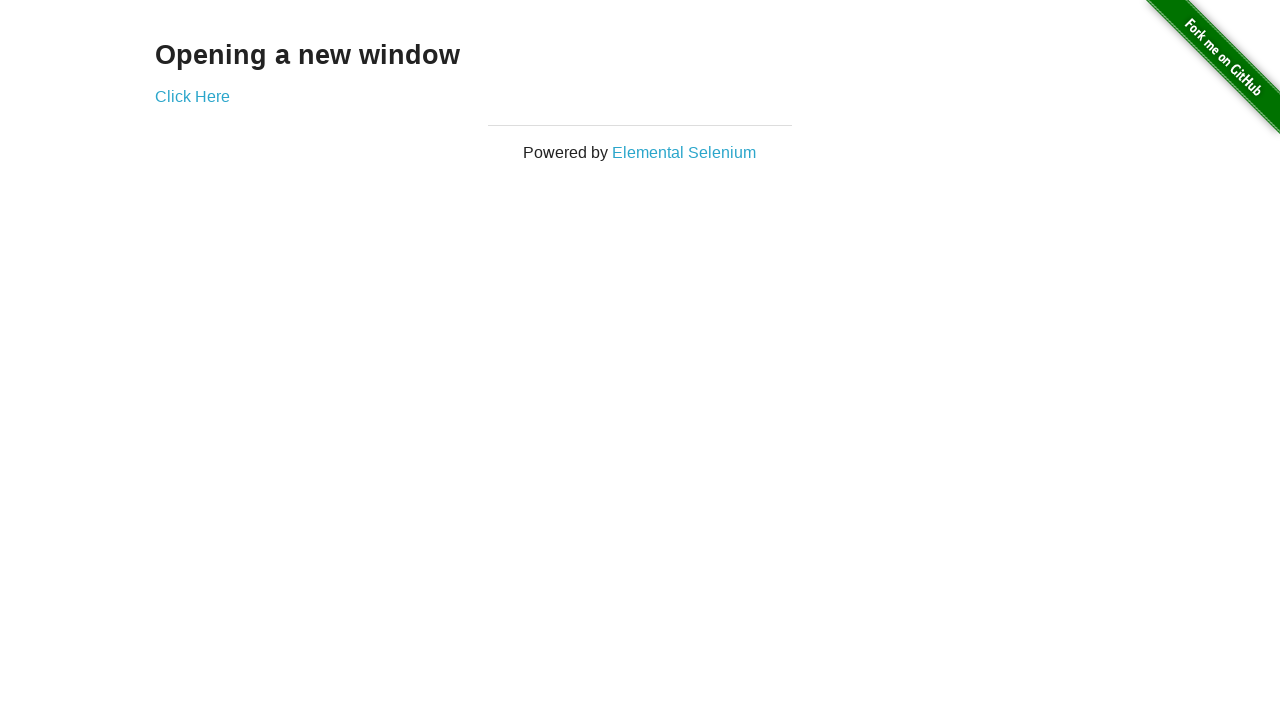

Clicked 'Click Here' link to open new tab at (192, 96) on internal:role=link[name="Click Here"i]
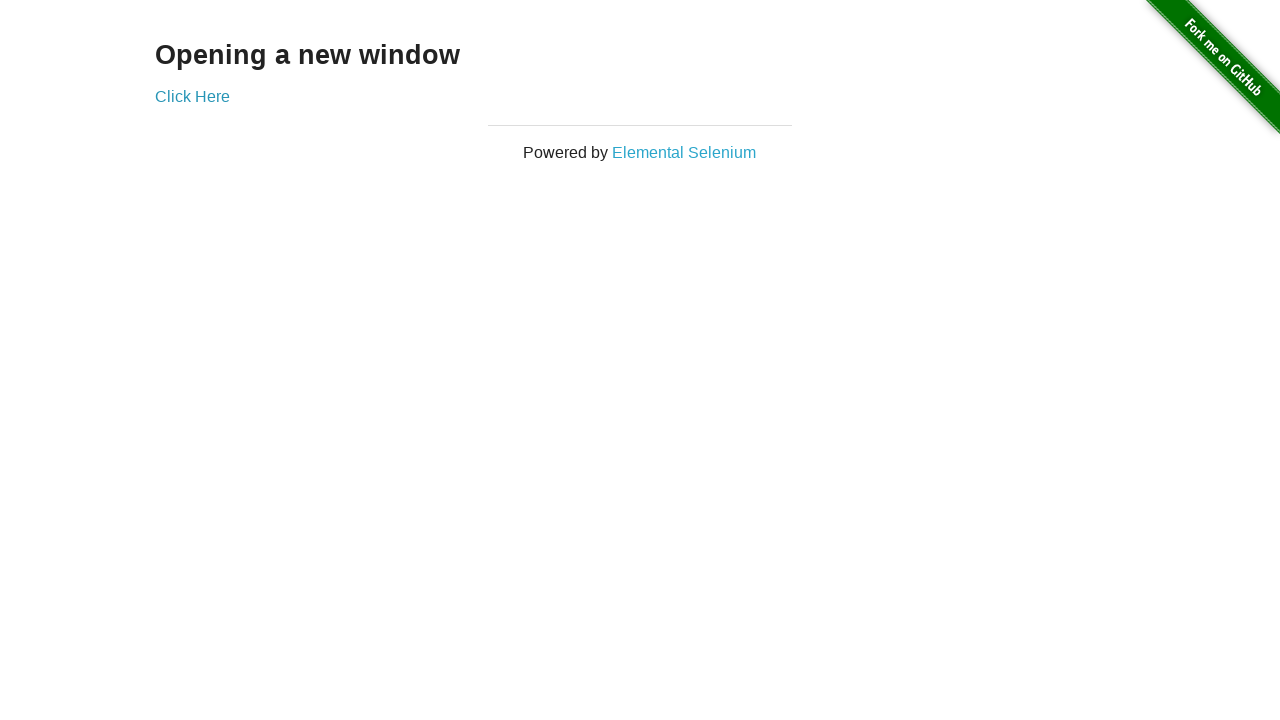

Retrieved new page object from context
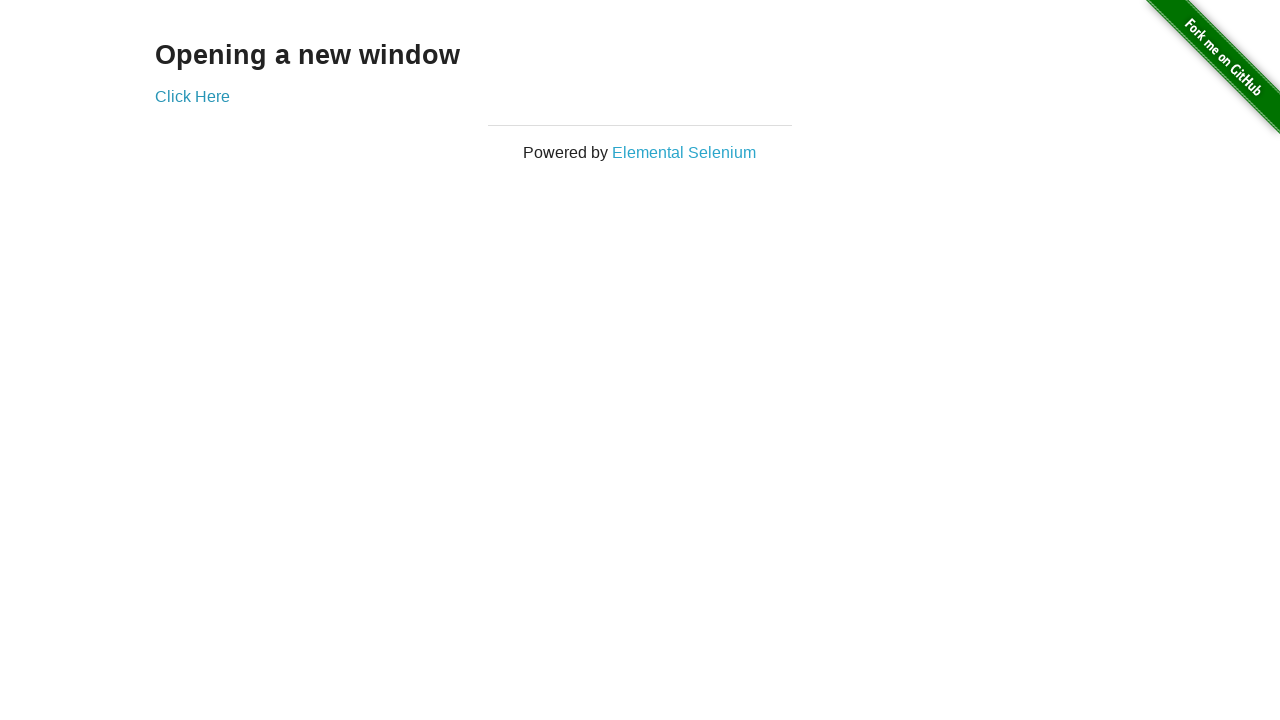

New page loaded successfully
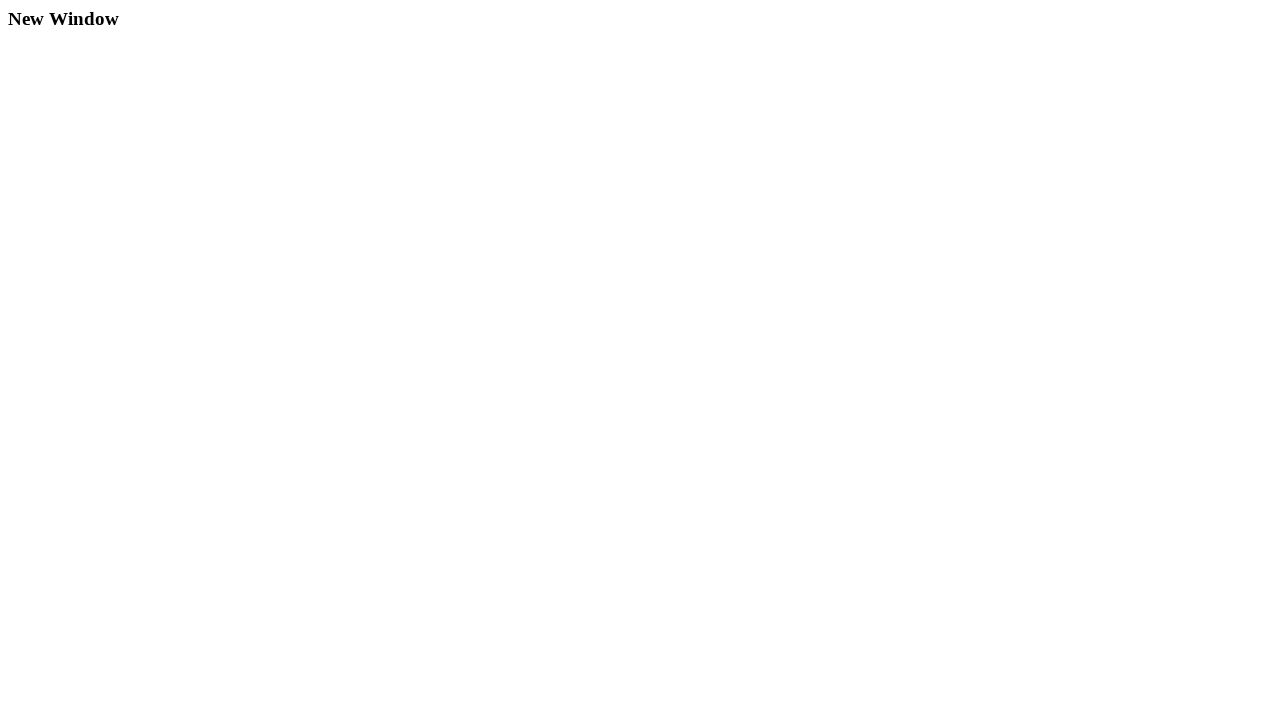

Verified new tab URL is https://the-internet.herokuapp.com/windows/new
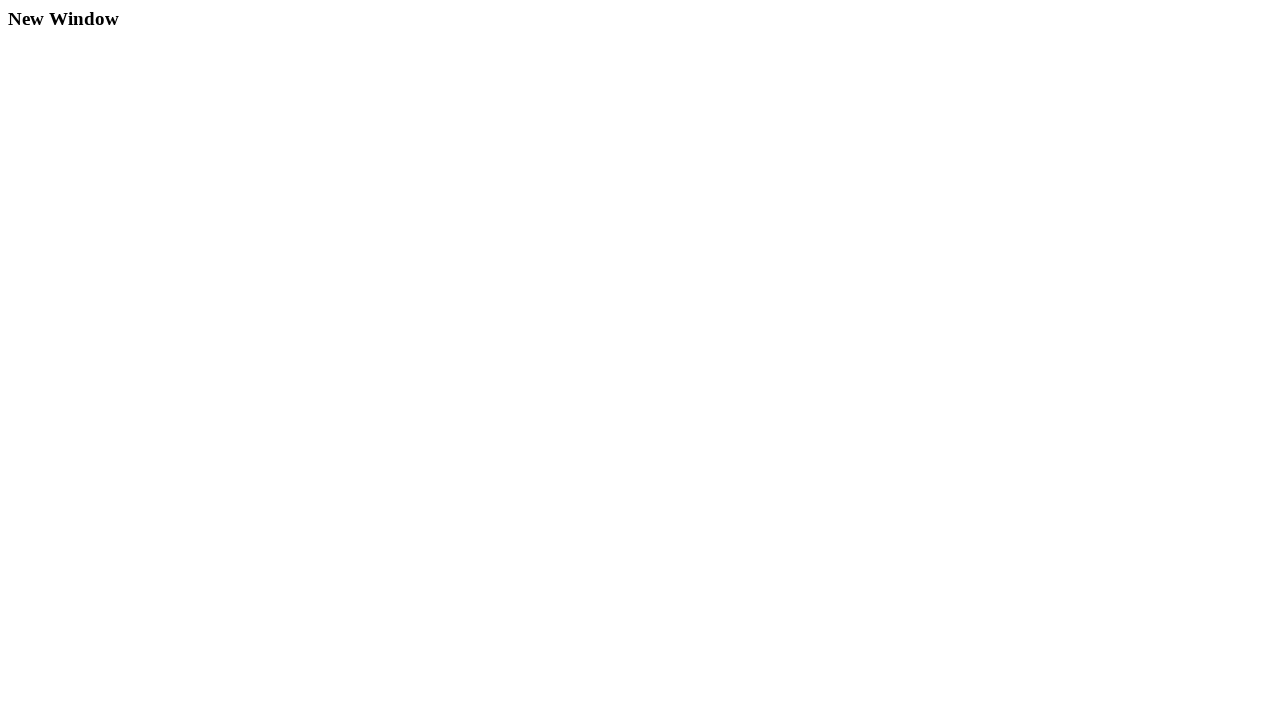

Closed the new tab
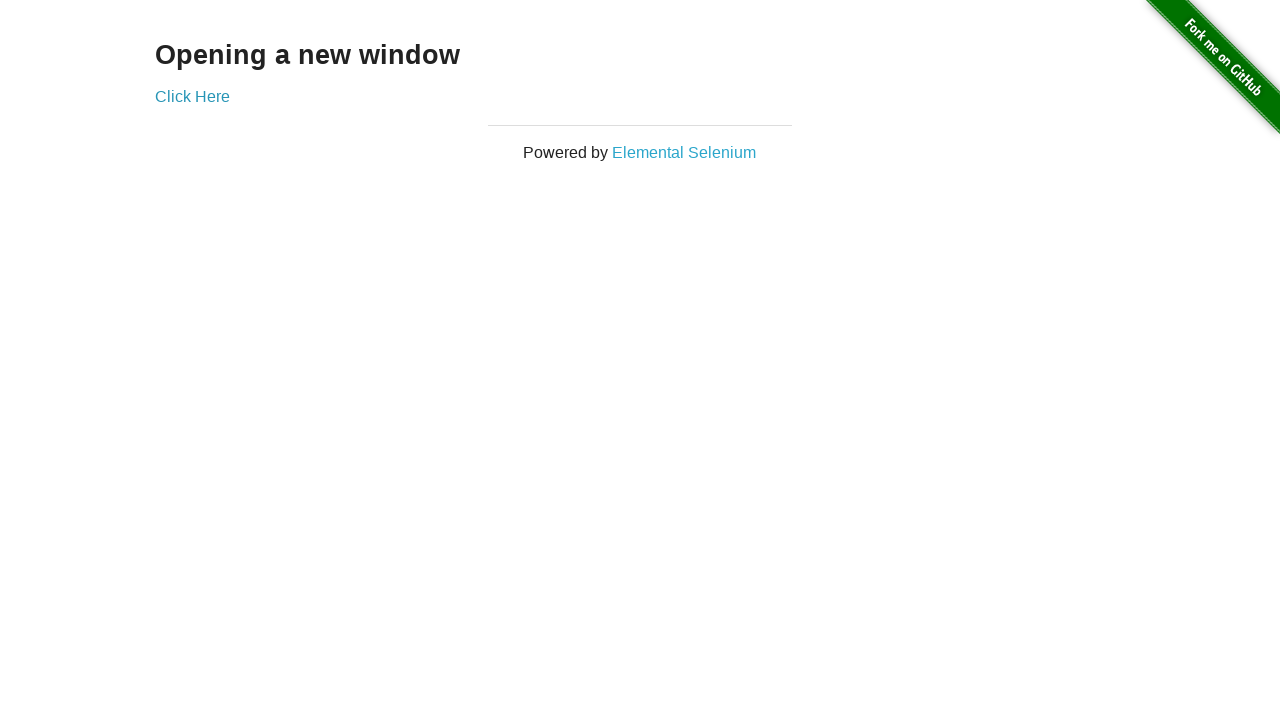

Verified original page URL remains https://the-internet.herokuapp.com/windows
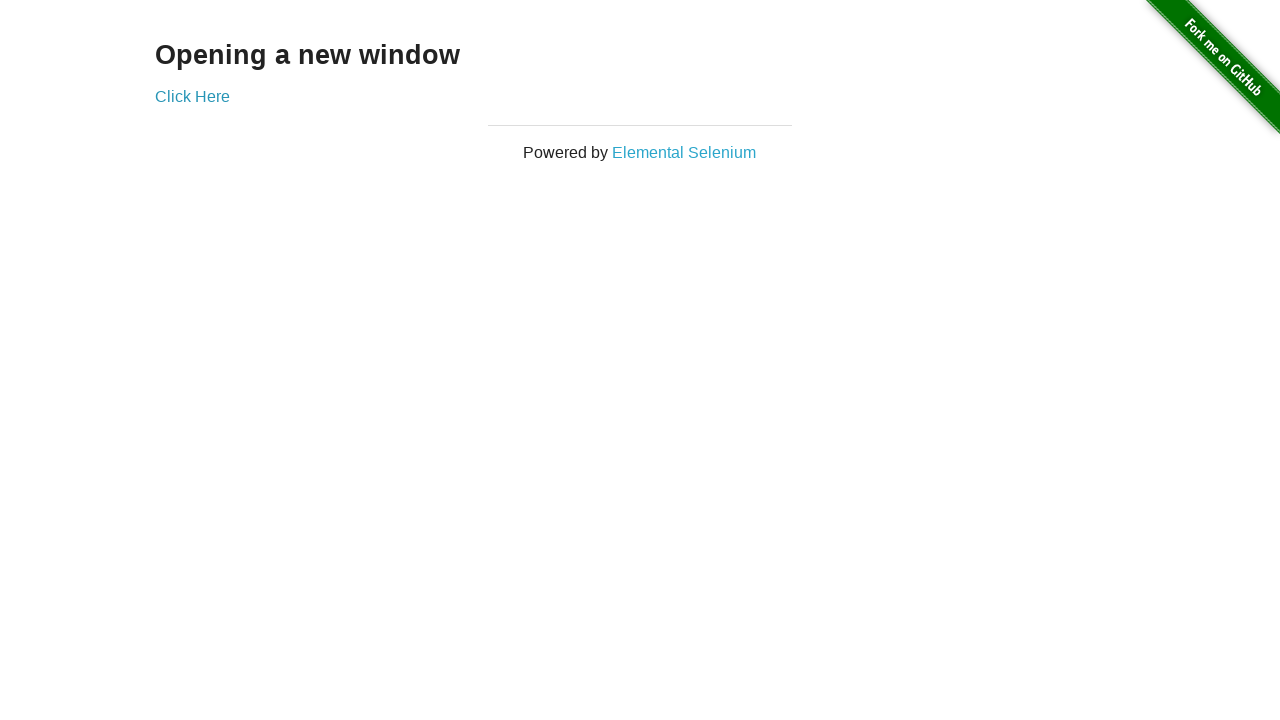

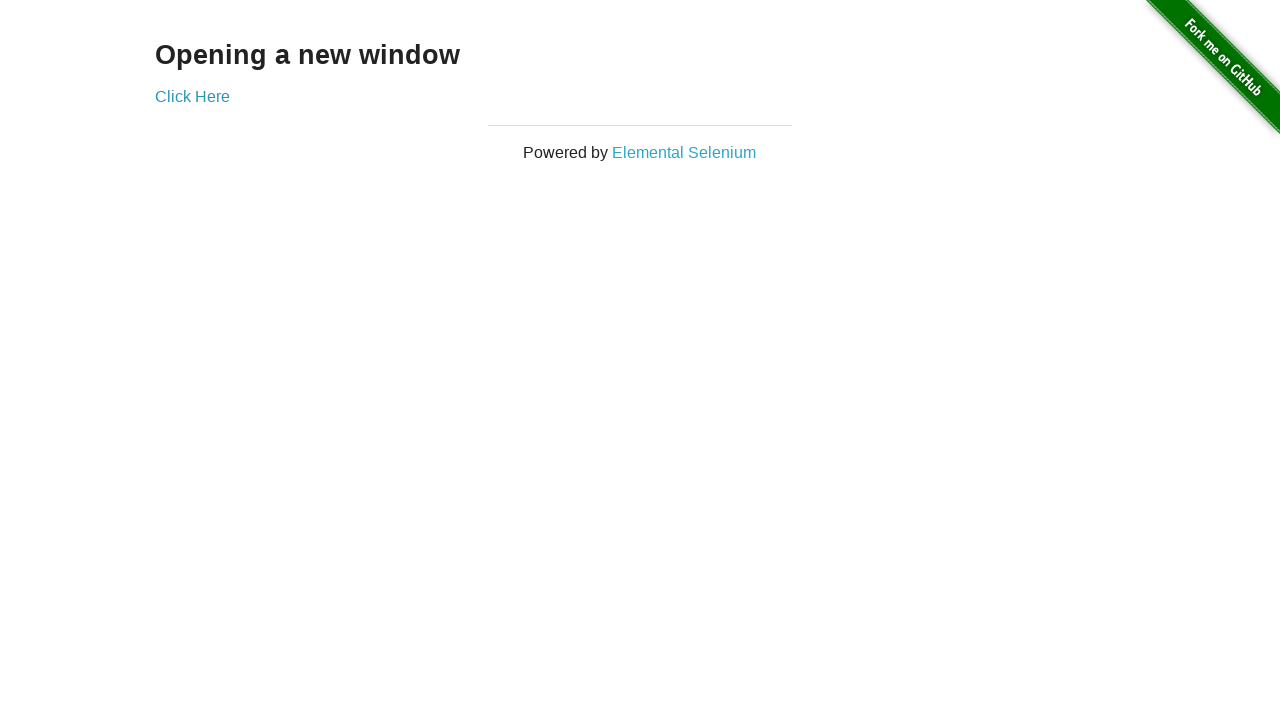